Tests that the index page displays exactly 4 benefit icons/images

Starting URL: https://jdi-framework.github.io/tests

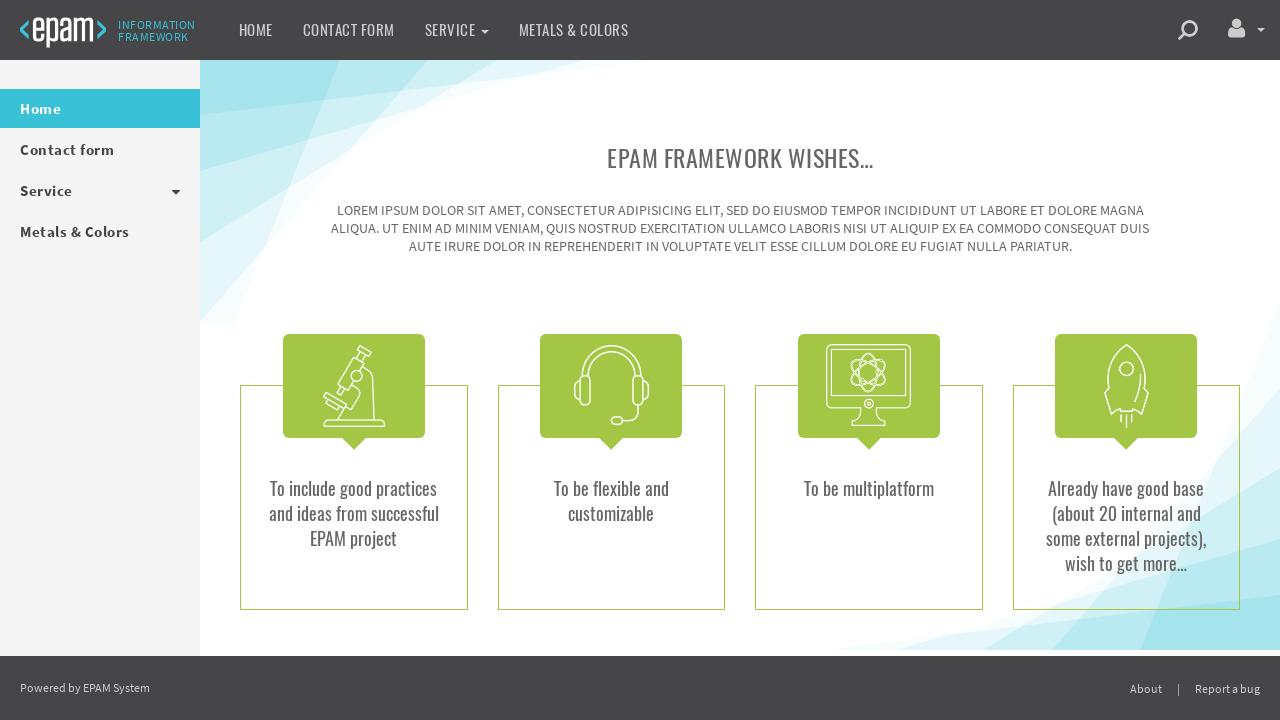

Navigated to index page
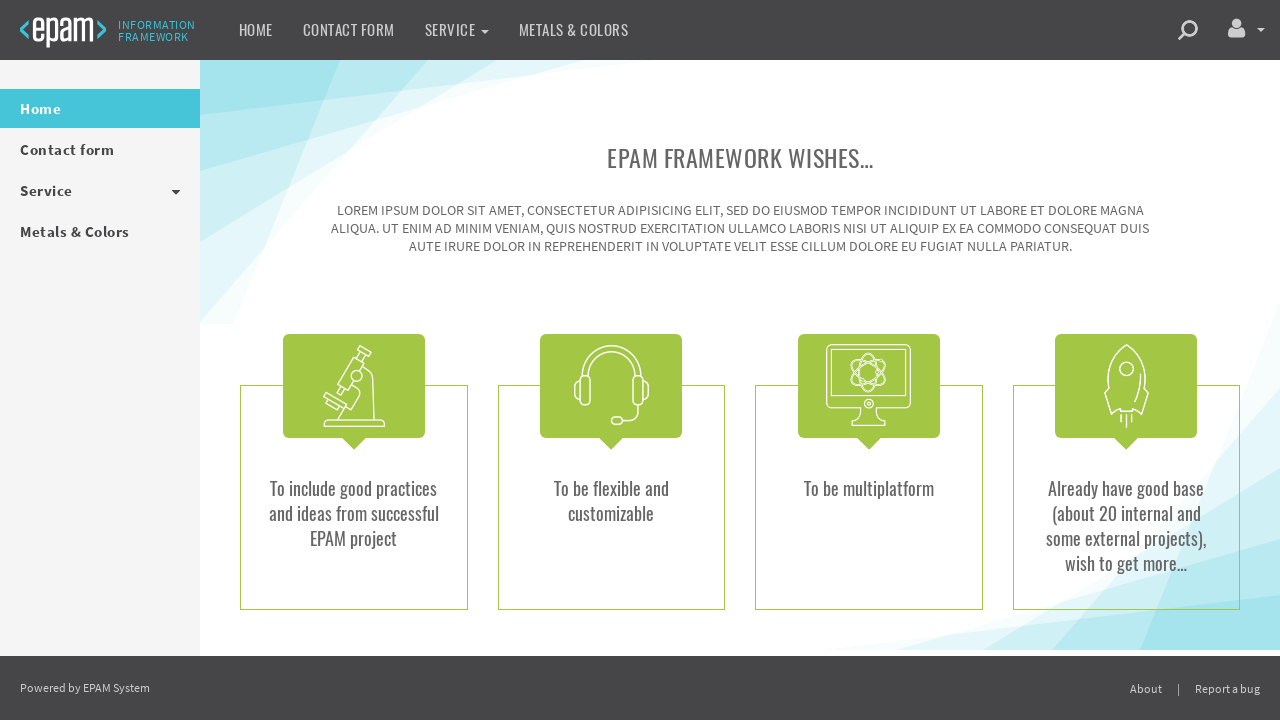

Located all benefit icon images
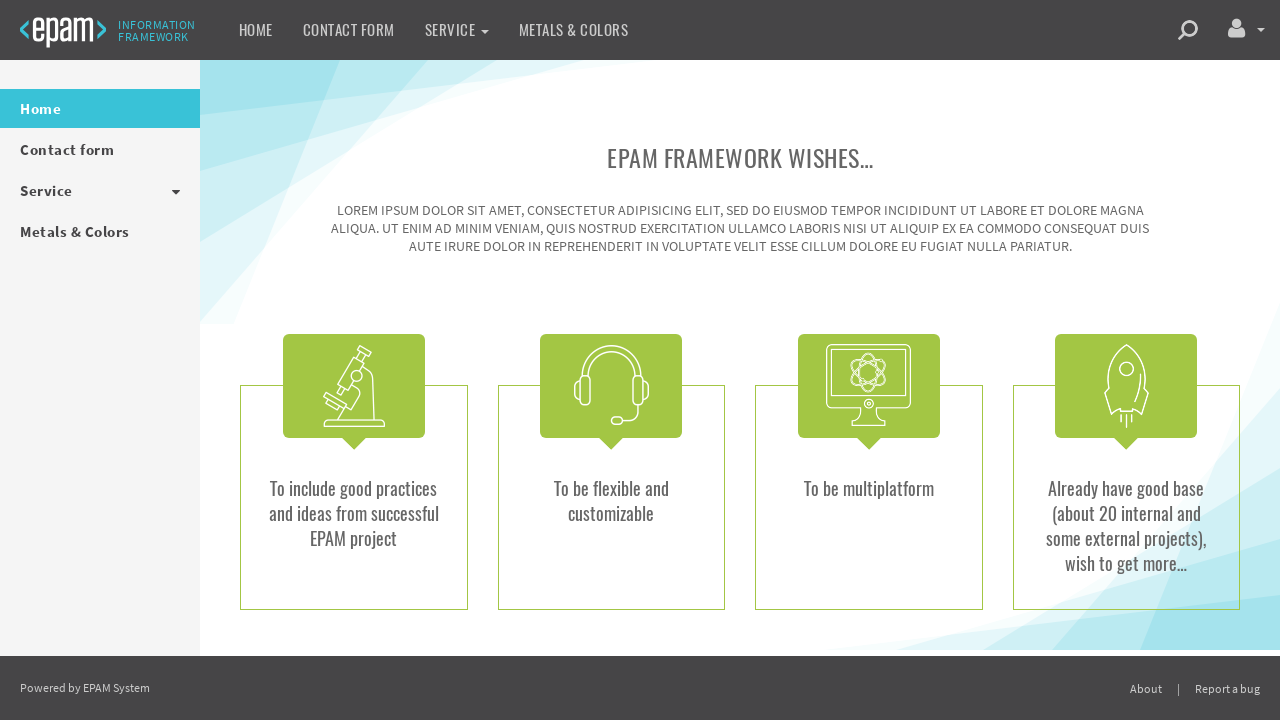

Verified exactly 4 benefit icons are displayed
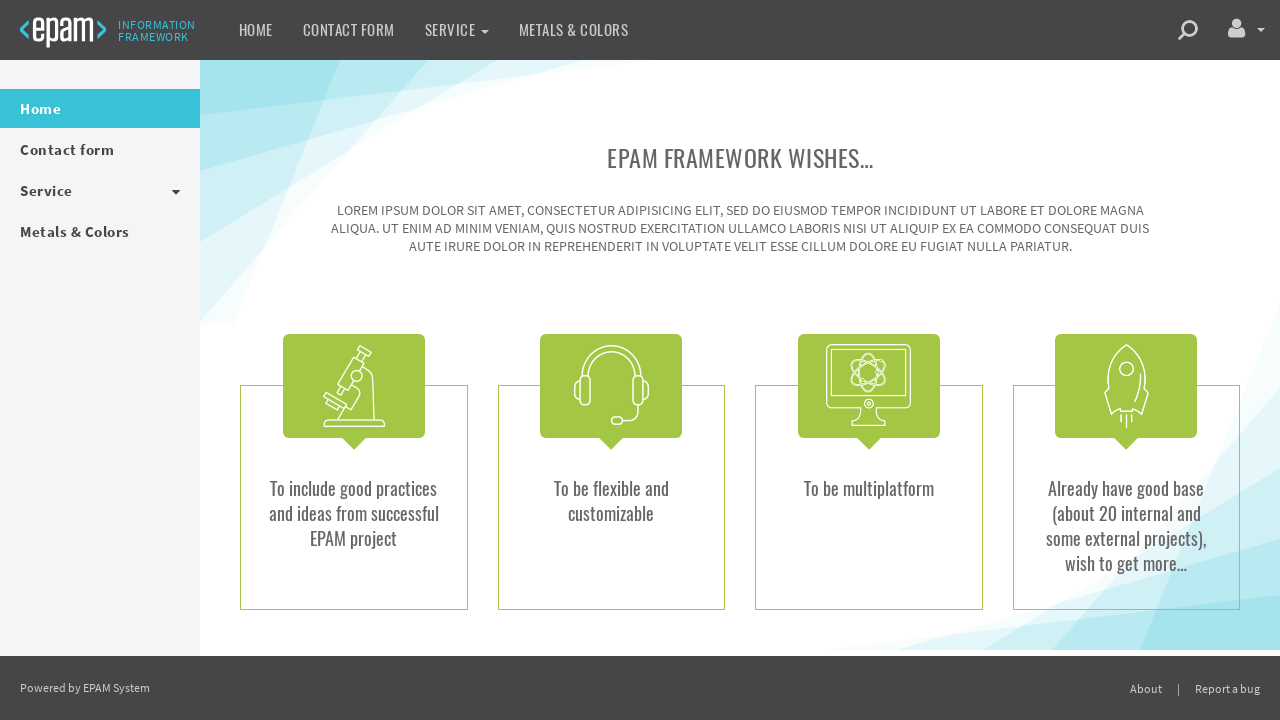

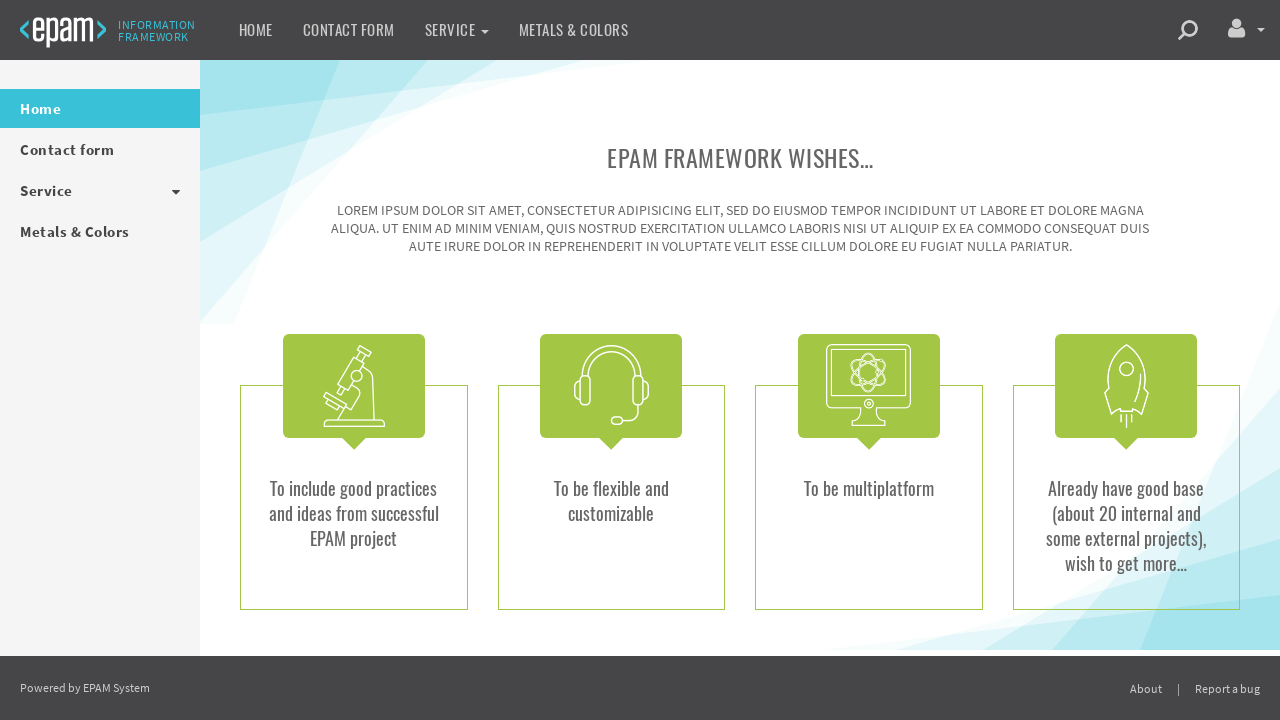